Tests that todo data persists after page reload

Starting URL: https://demo.playwright.dev/todomvc

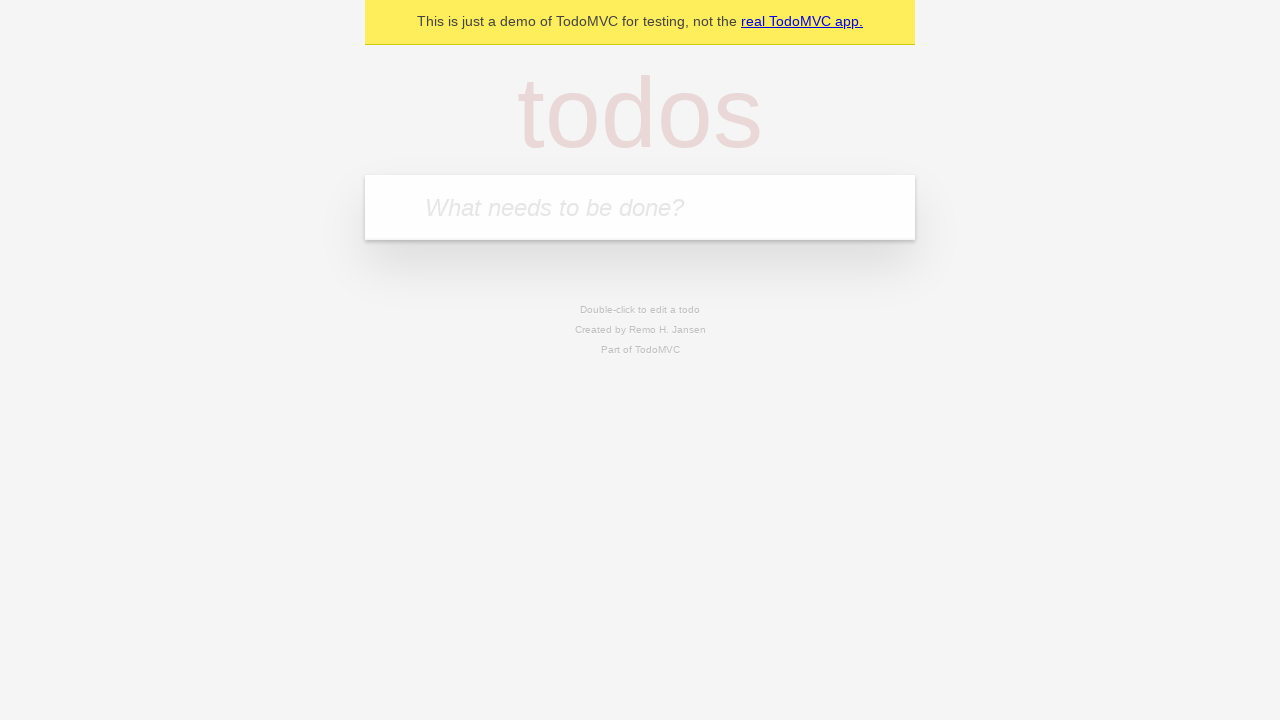

Filled todo input field with 'buy some cheese' on internal:attr=[placeholder="What needs to be done?"i]
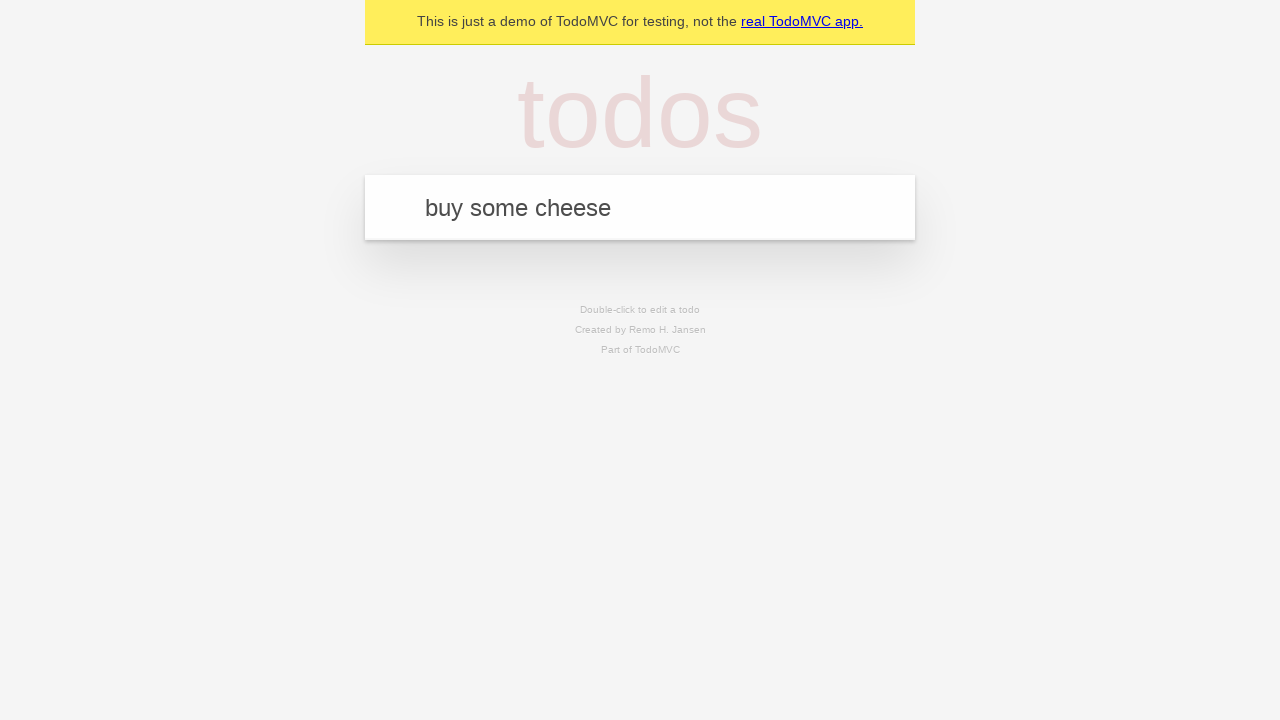

Pressed Enter to create todo 'buy some cheese' on internal:attr=[placeholder="What needs to be done?"i]
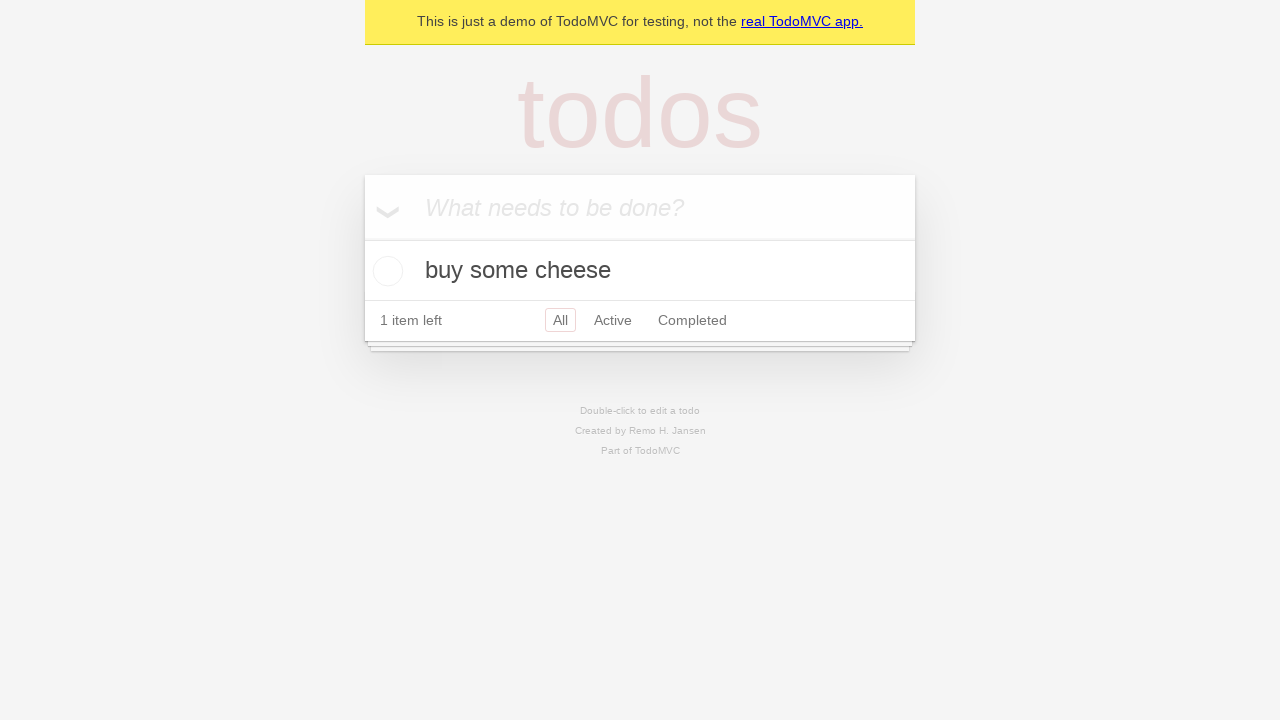

Filled todo input field with 'feed the cat' on internal:attr=[placeholder="What needs to be done?"i]
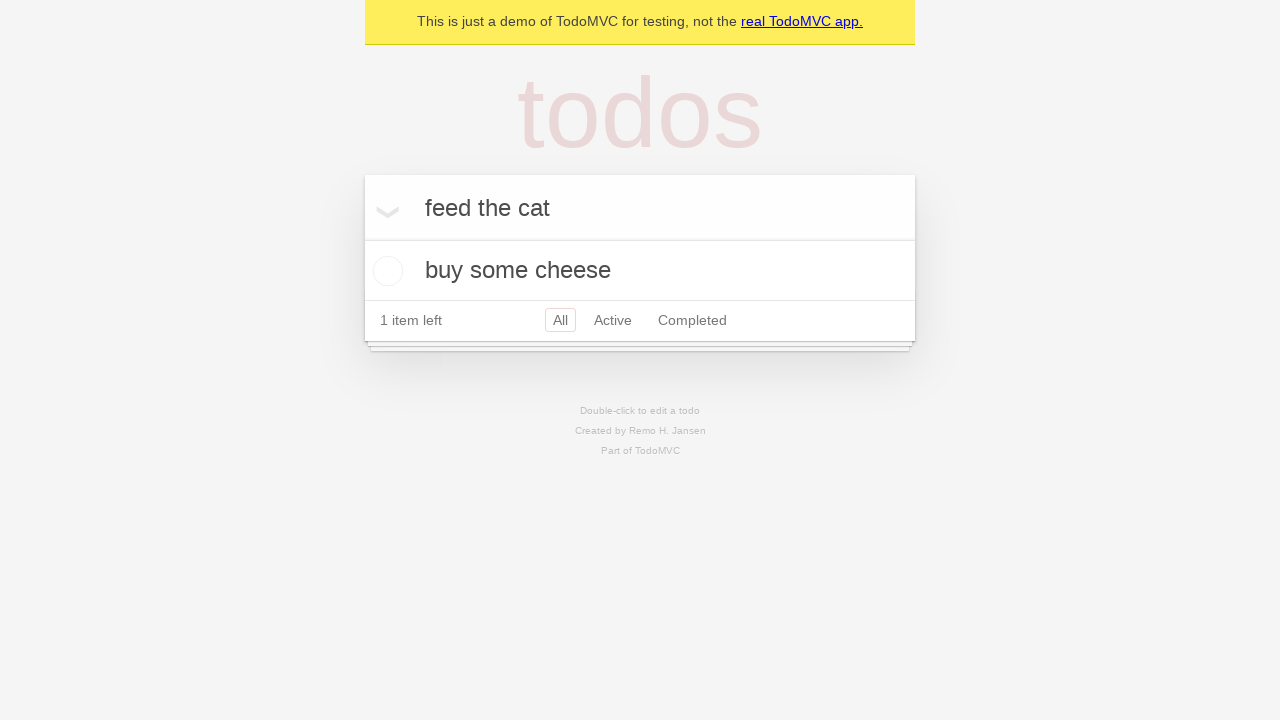

Pressed Enter to create todo 'feed the cat' on internal:attr=[placeholder="What needs to be done?"i]
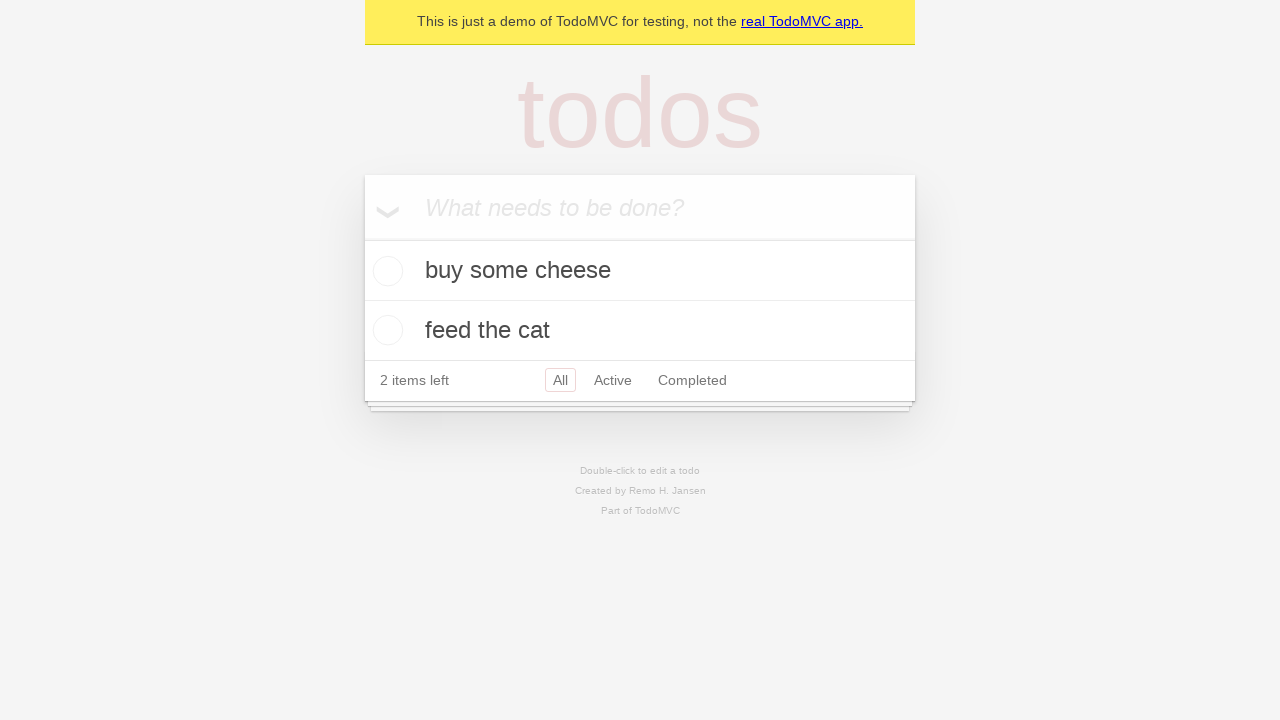

Waited for 2 todo items to load
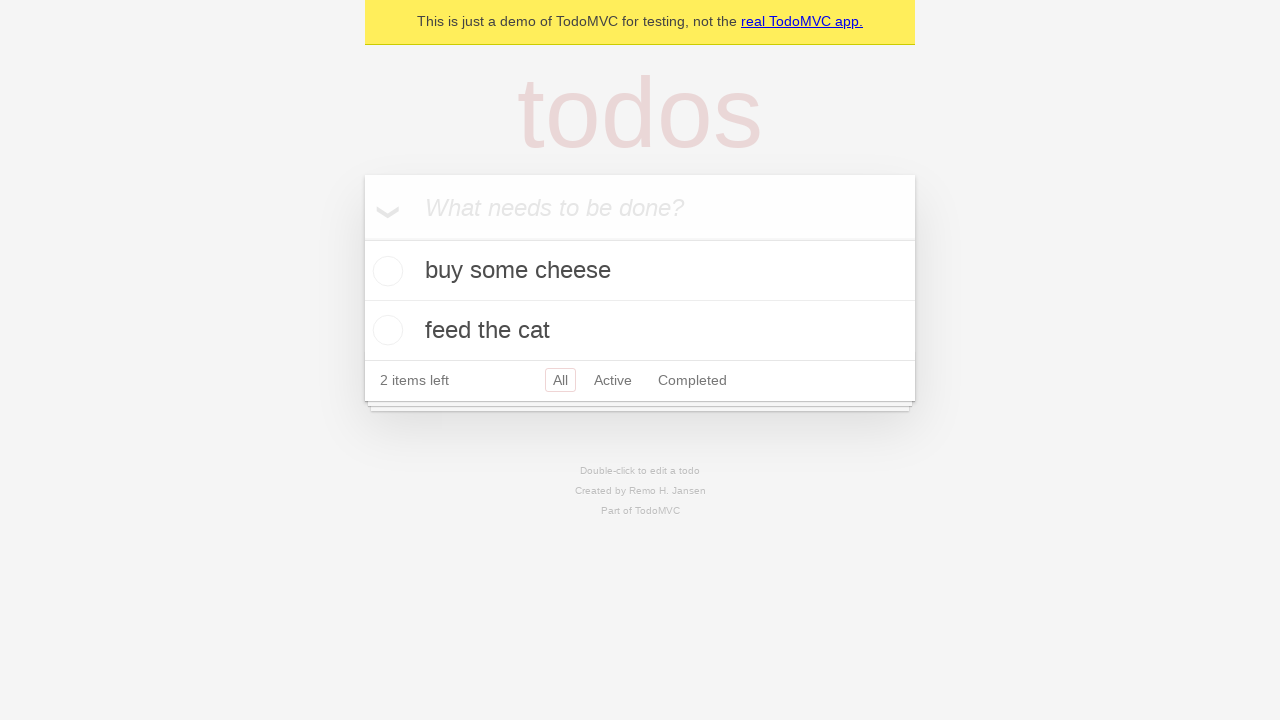

Checked the first todo item at (385, 271) on internal:testid=[data-testid="todo-item"s] >> nth=0 >> internal:role=checkbox
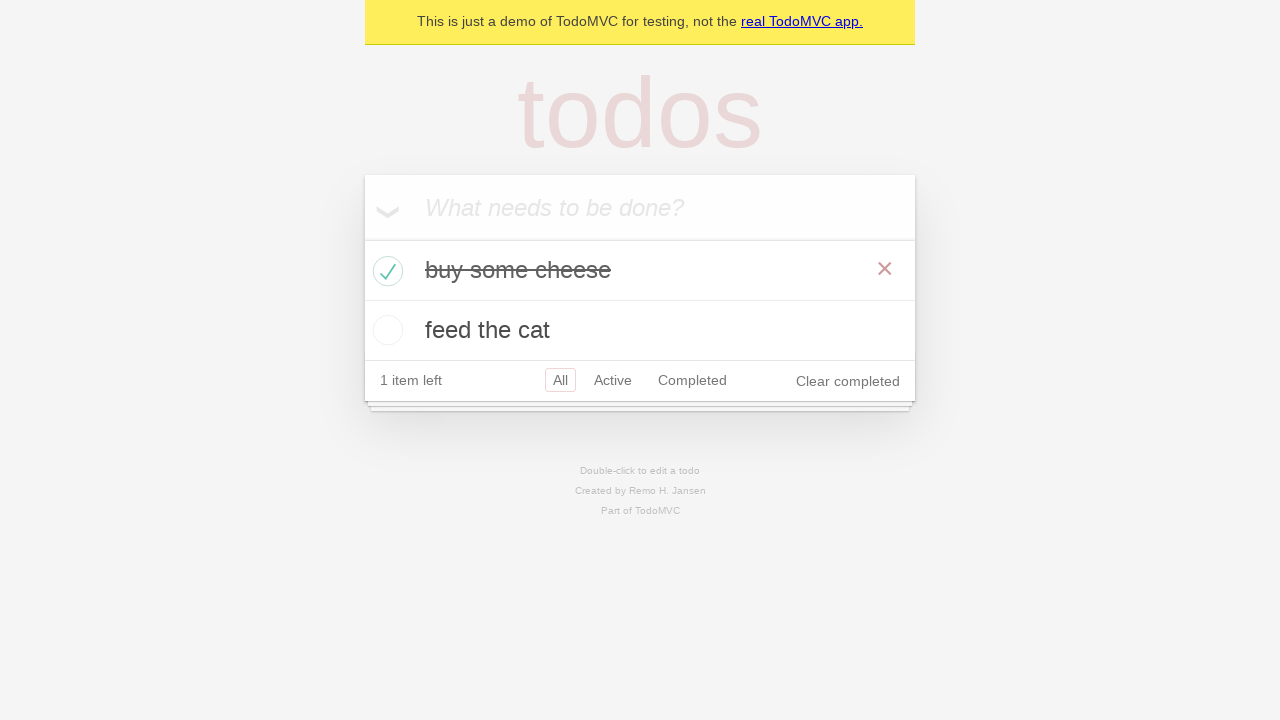

Reloaded the page to test data persistence
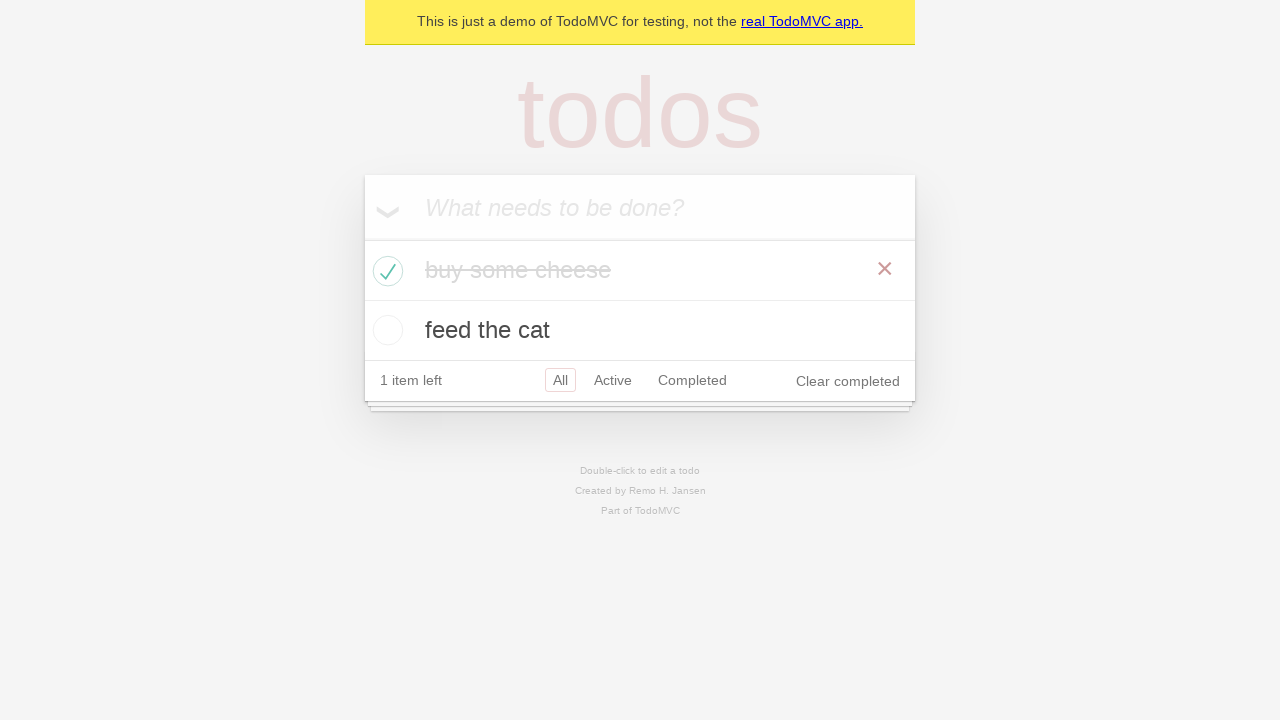

Waited for todo items to load after page reload
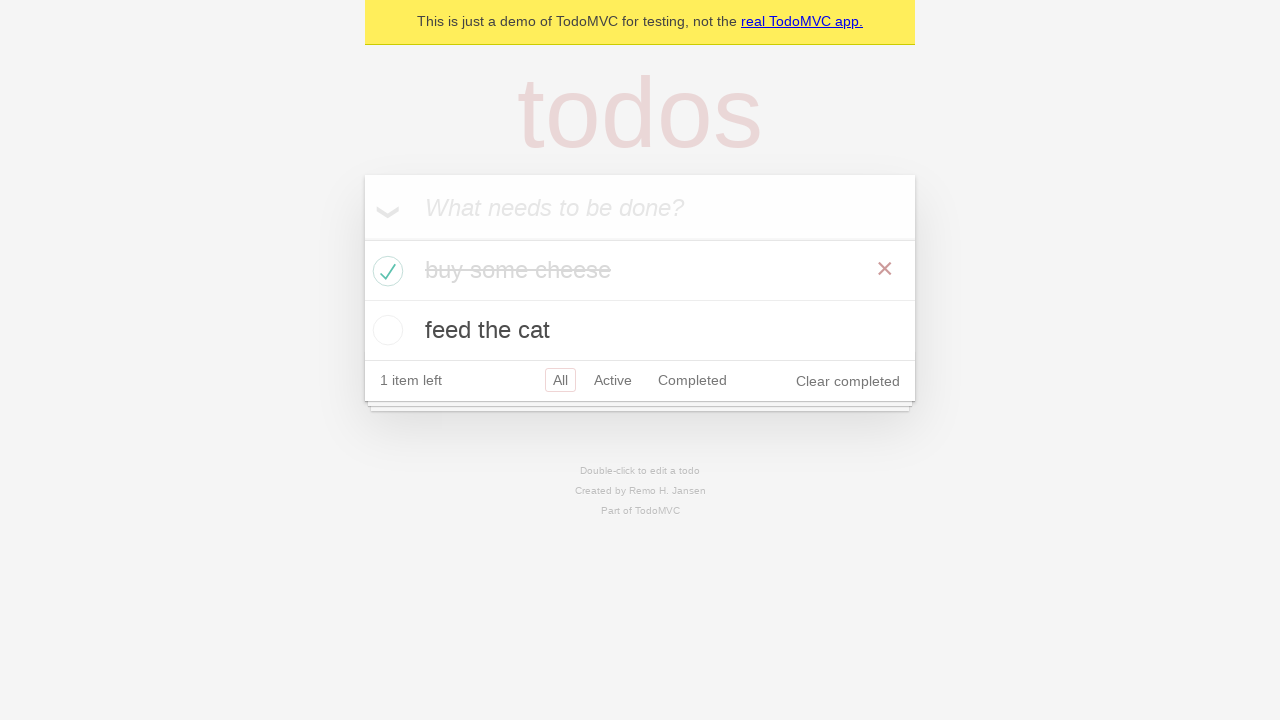

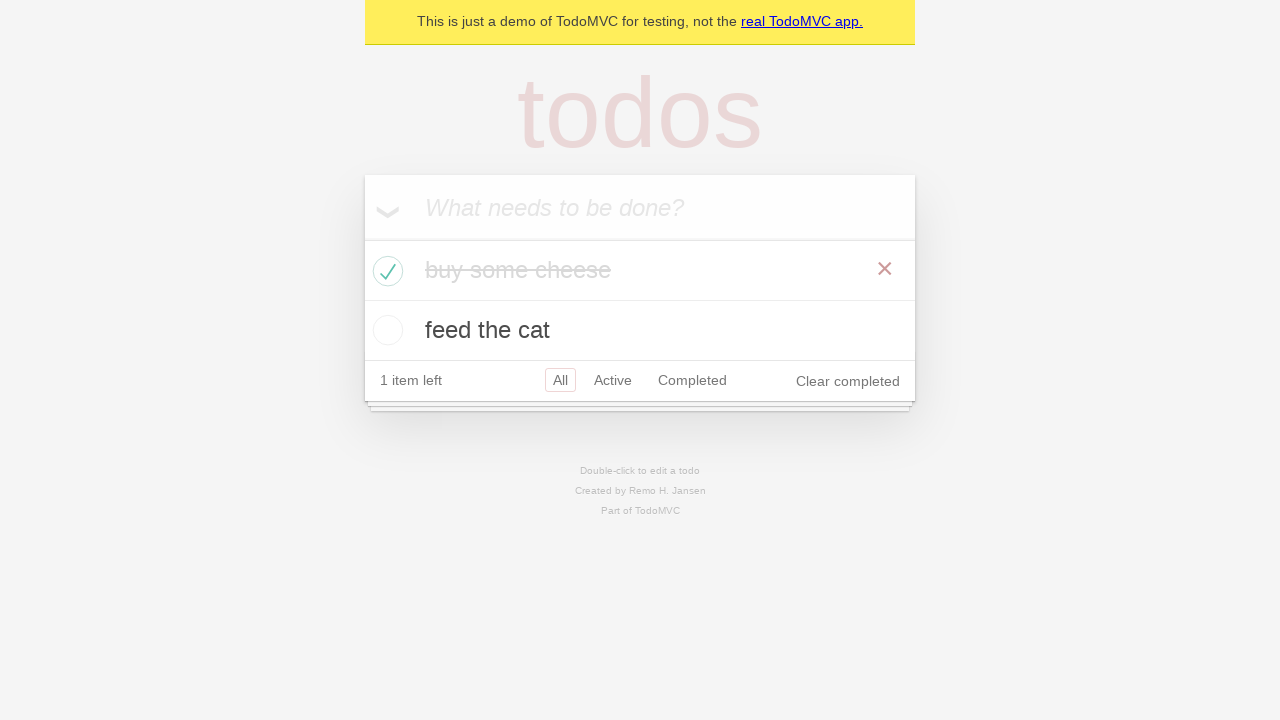